Tests context menu by right-clicking on the hot-spot area and verifying a JavaScript alert appears

Starting URL: https://the-internet.herokuapp.com/

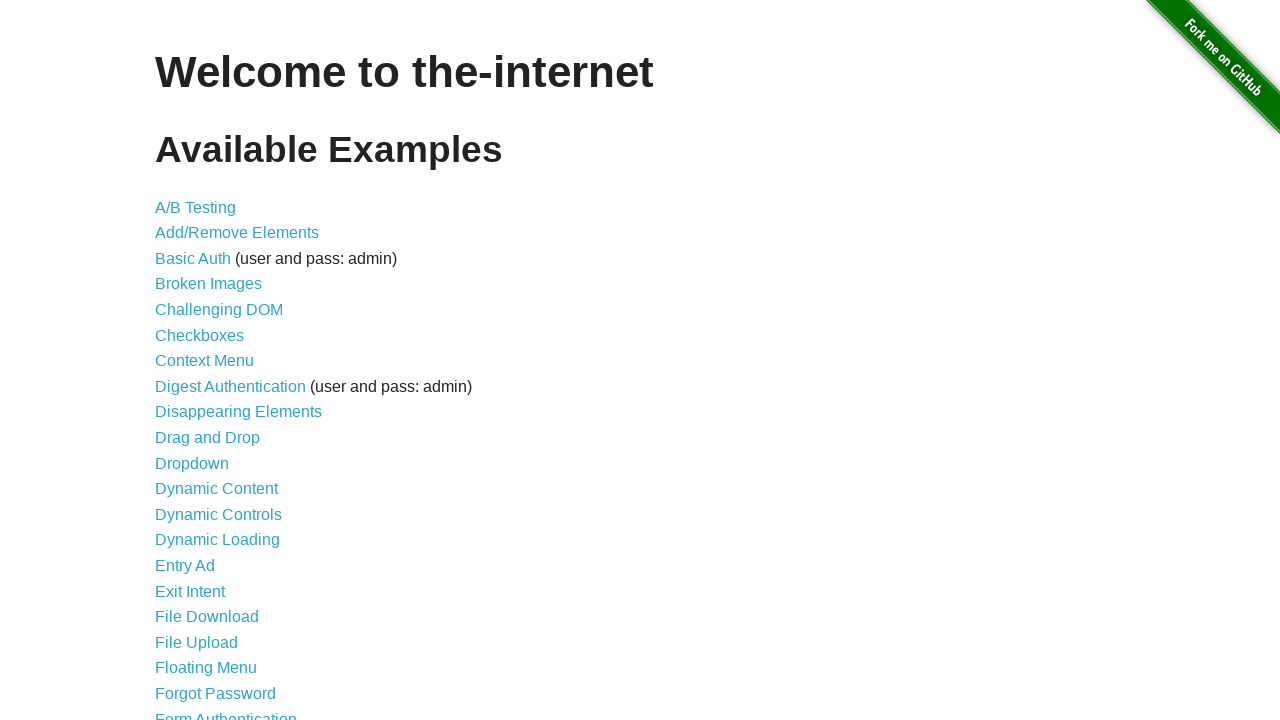

Clicked on 'Context Menu' link at (204, 361) on a:has-text('Context Menu')
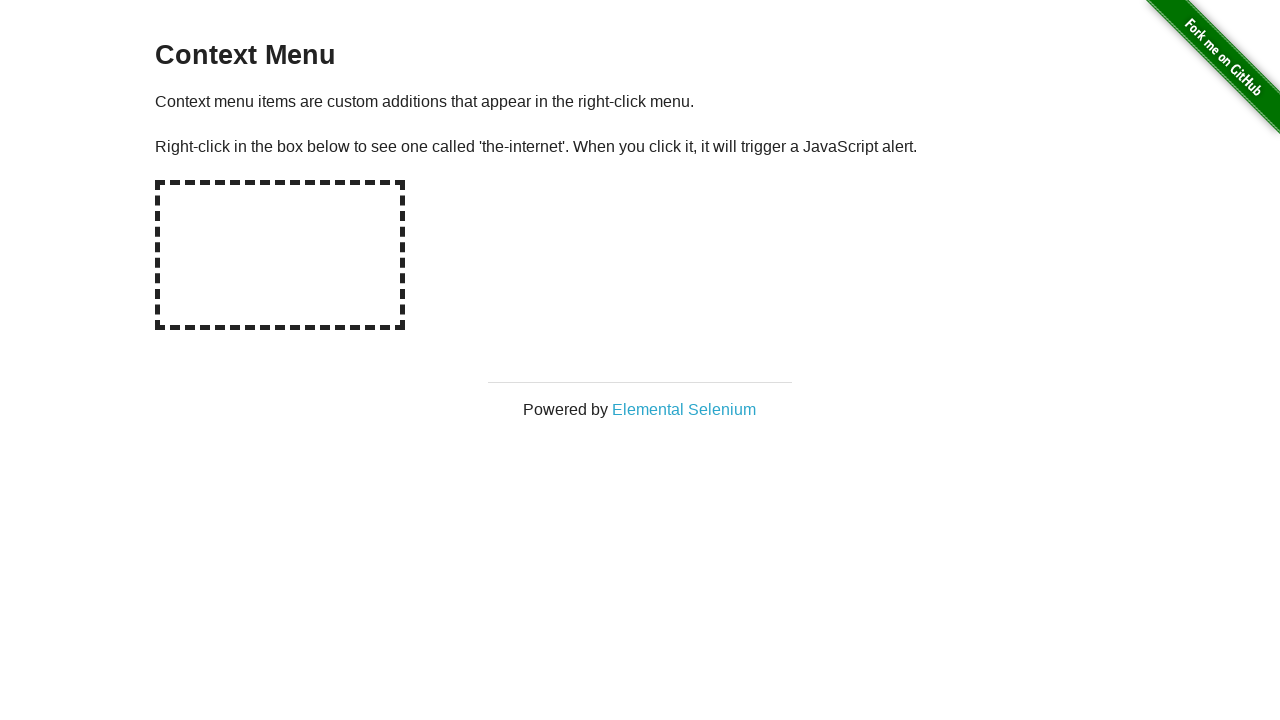

Set up dialog event handler
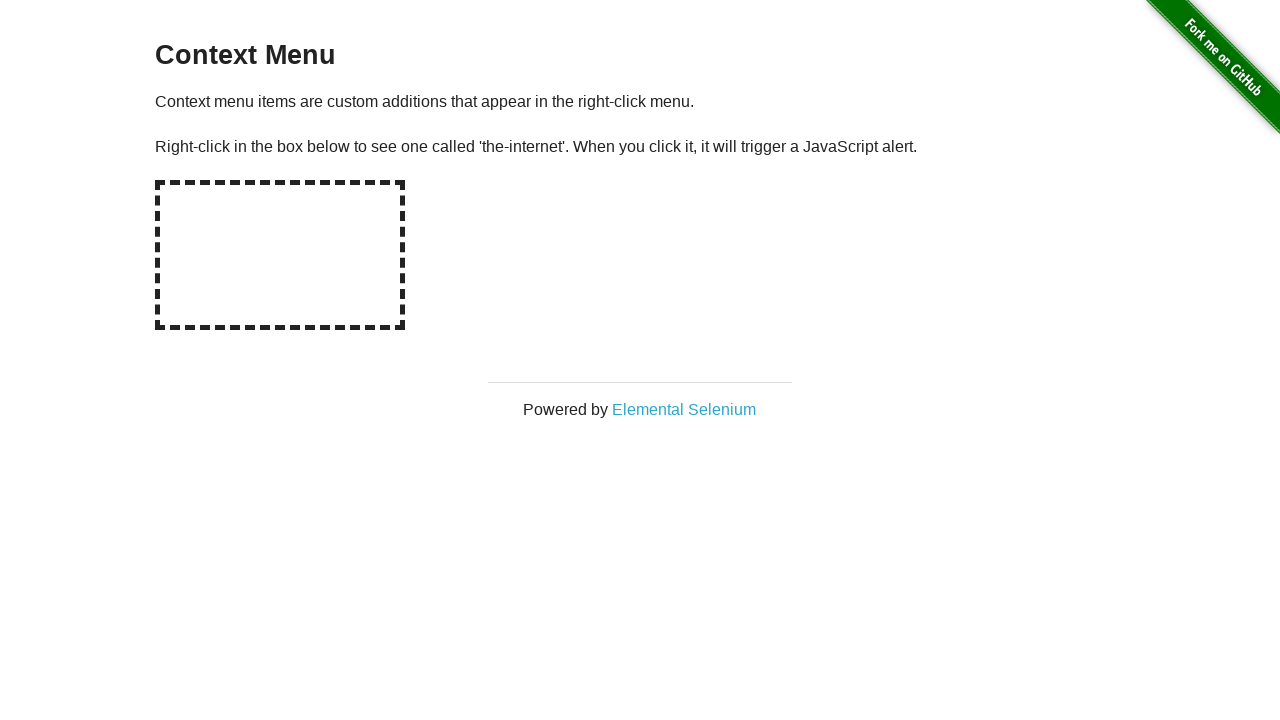

Right-clicked on hot-spot area at (280, 255) on #hot-spot
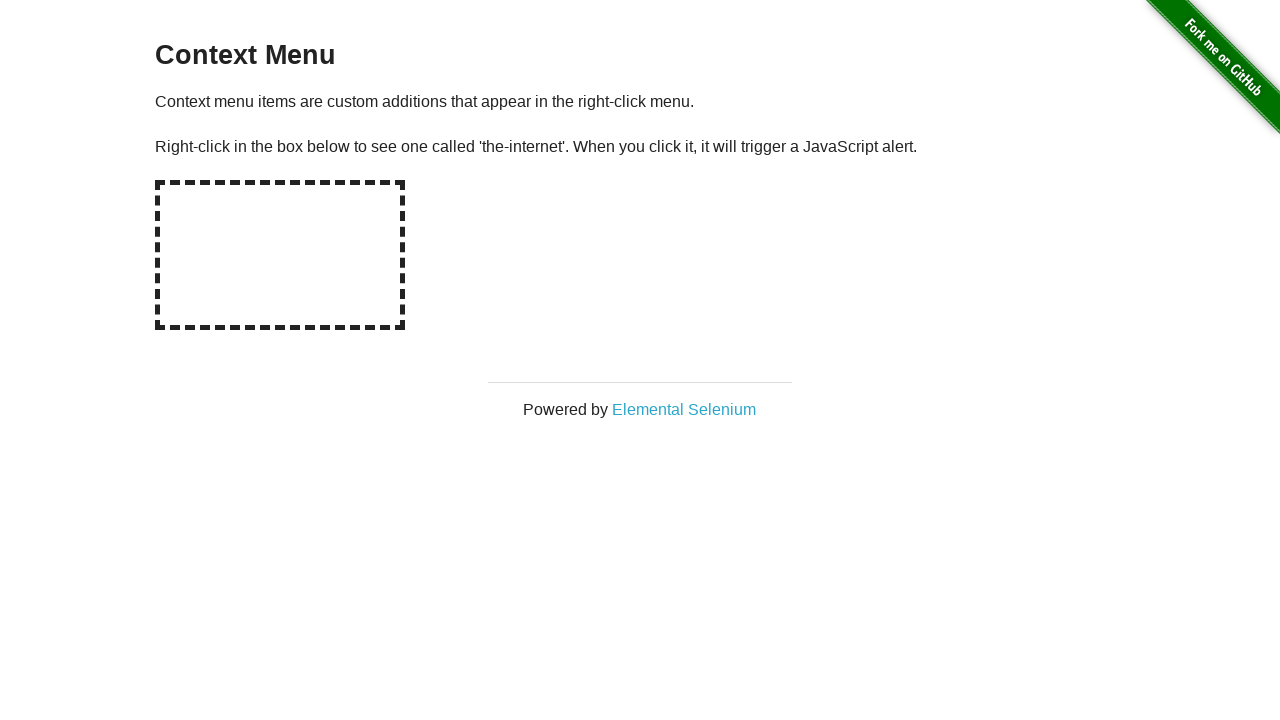

Waited 500ms for dialog to be handled
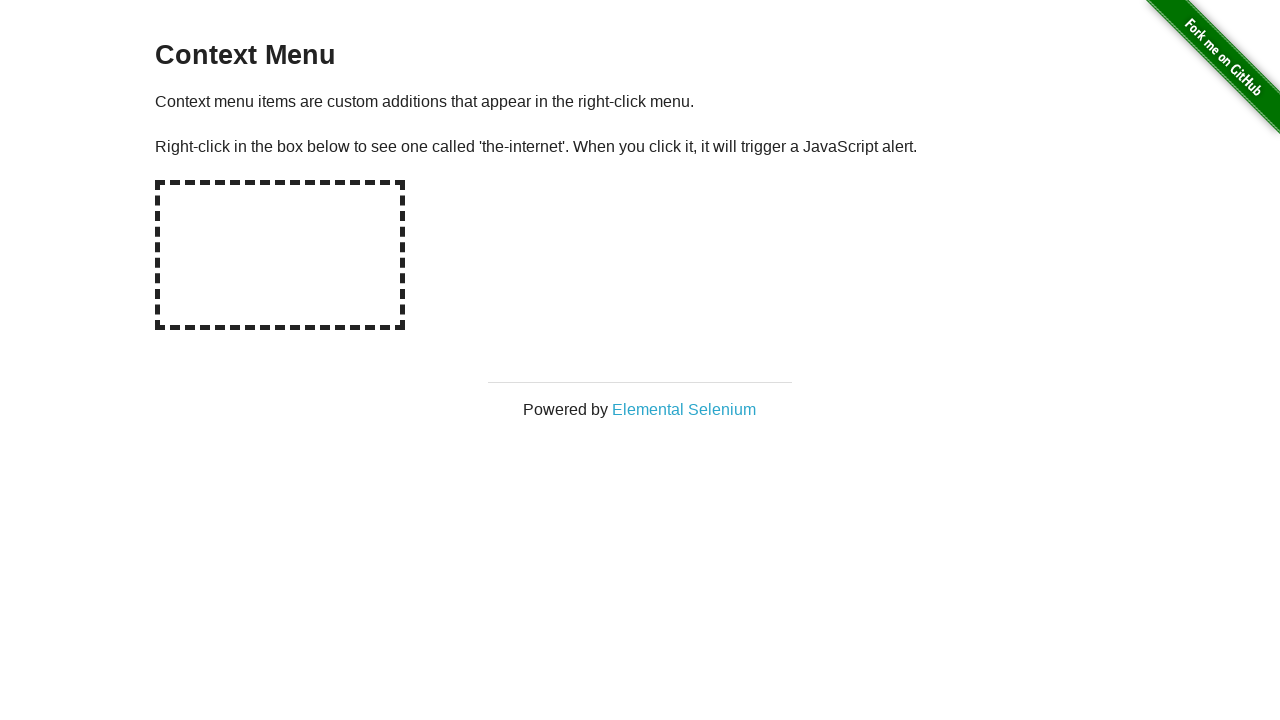

Verified dialog message is 'You selected a context menu'
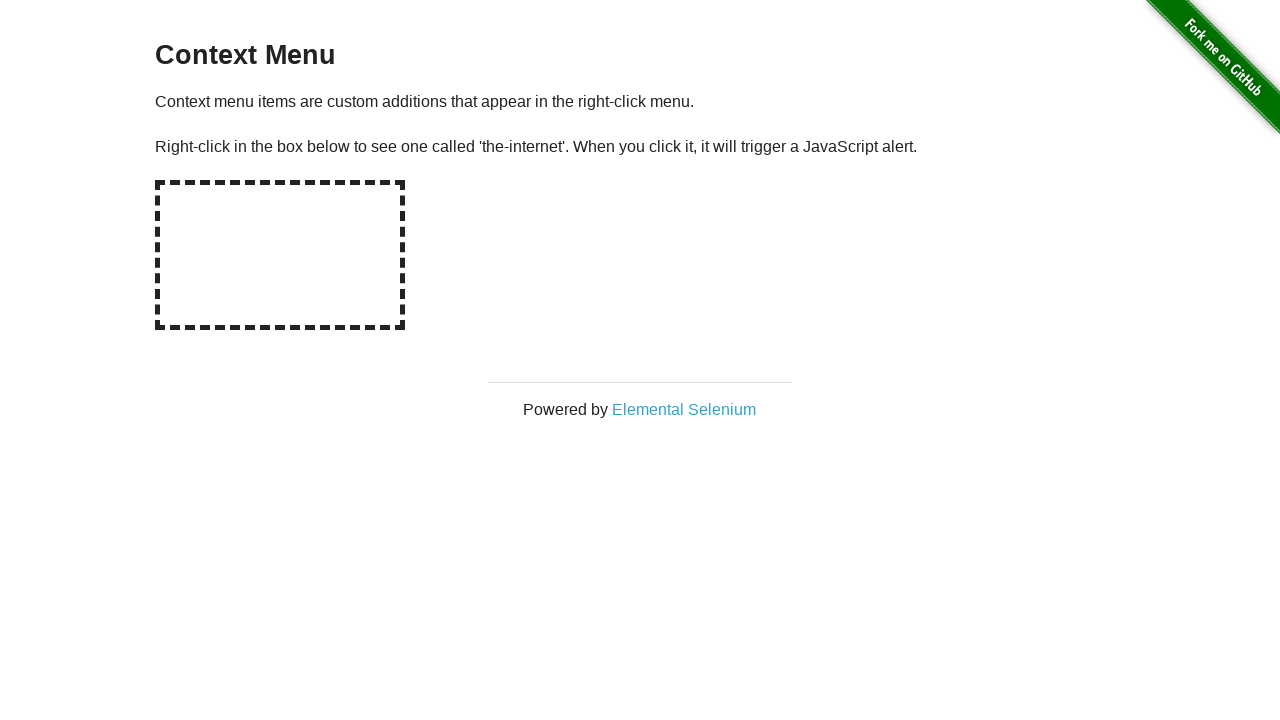

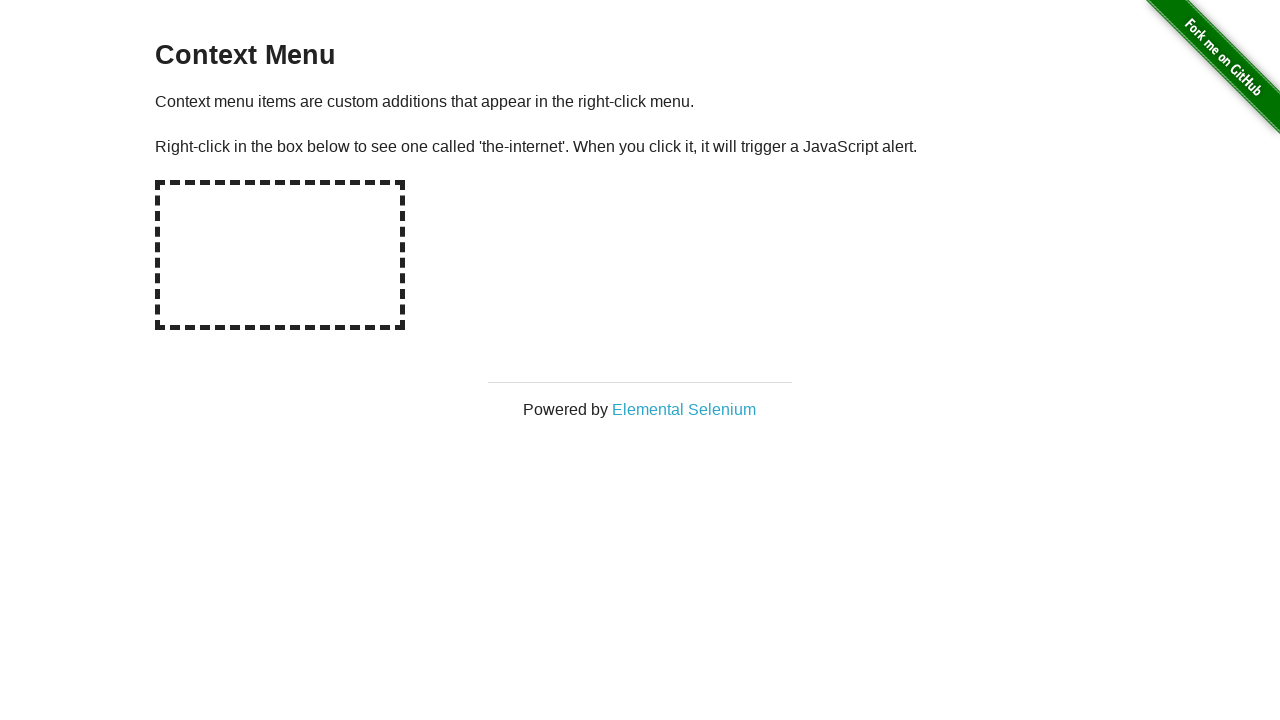